Tests the jQuery UI autocomplete demo by switching to an iframe and entering text in the autocomplete field

Starting URL: http://jqueryui.com/autocomplete/

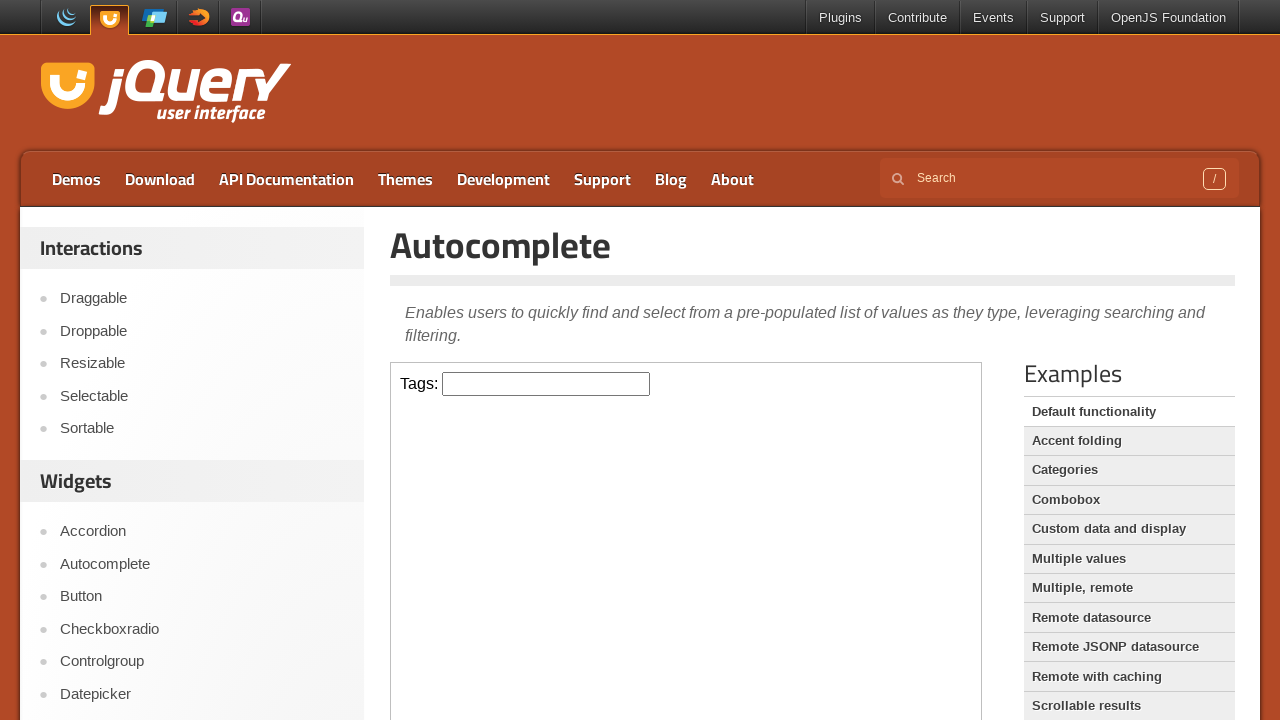

Located the demo iframe
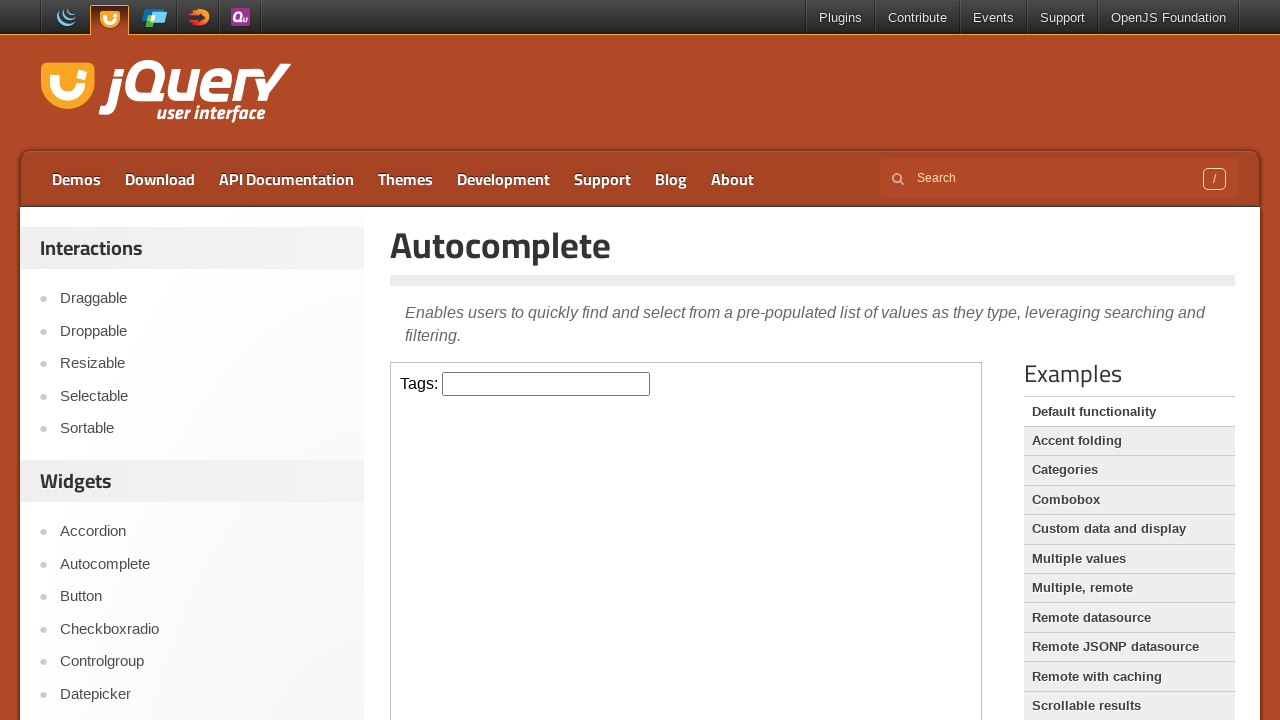

Entered 'Selenium' in the autocomplete field on iframe >> nth=0 >> internal:control=enter-frame >> #tags
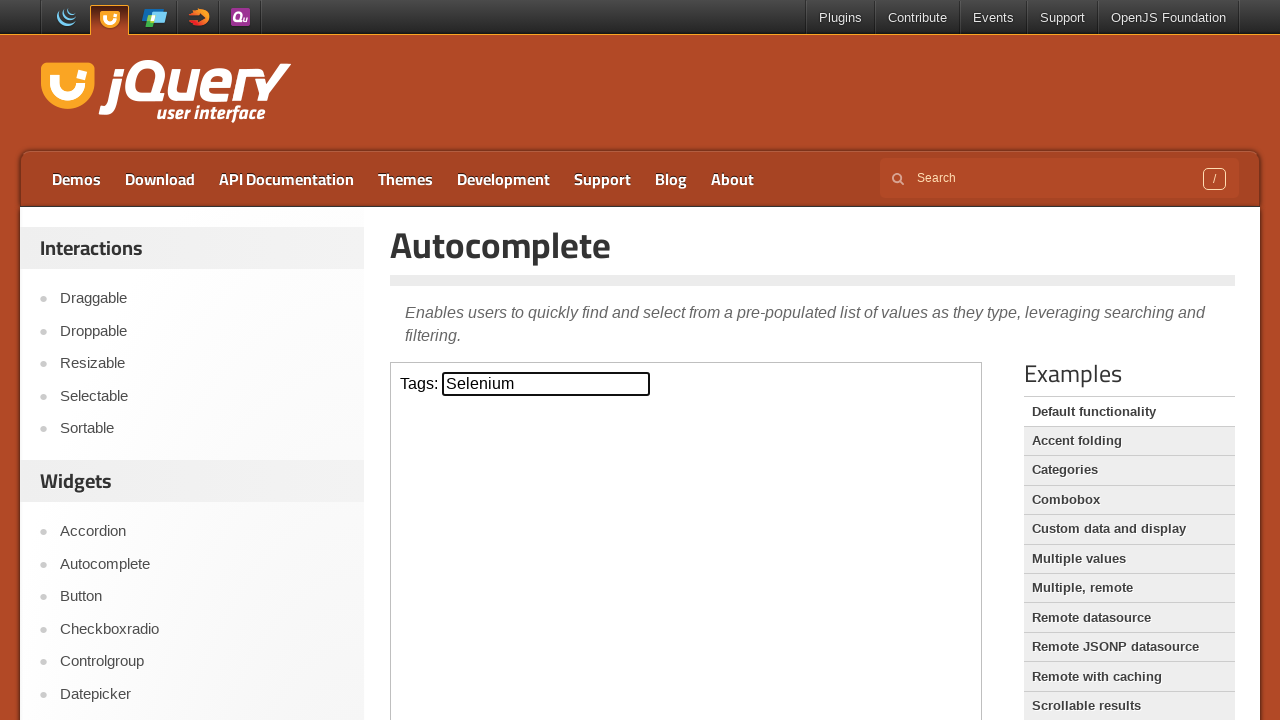

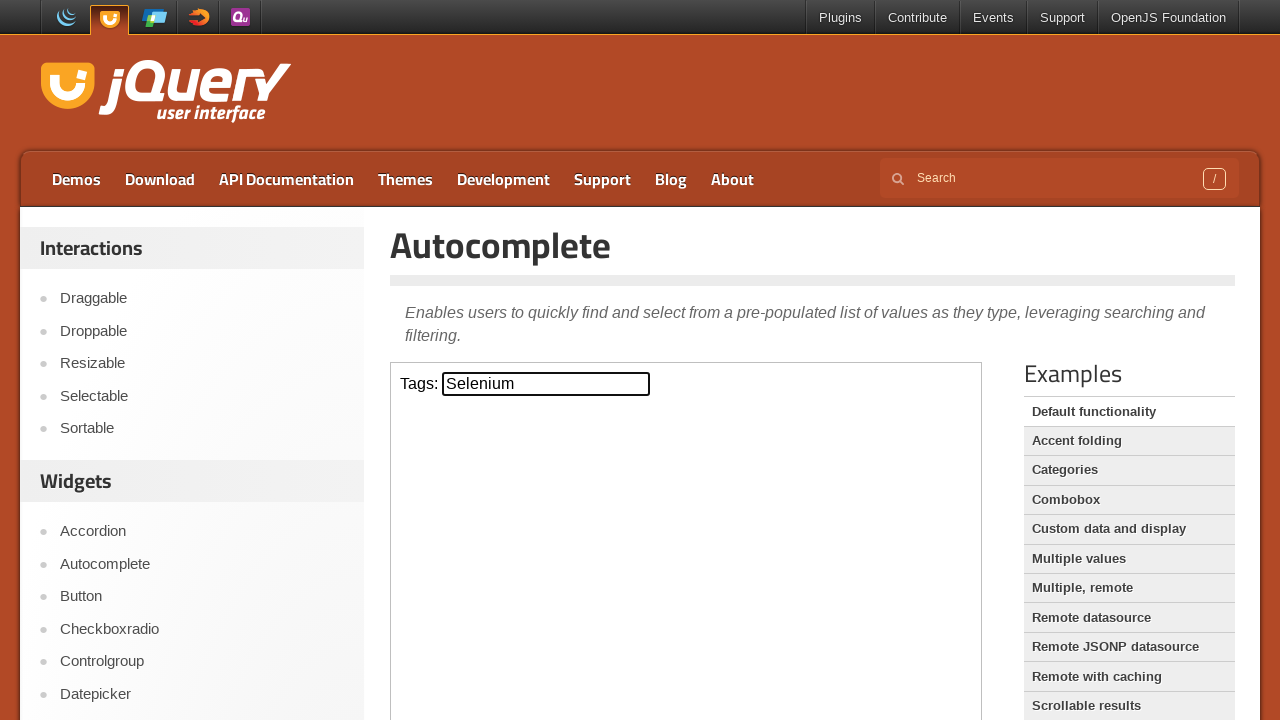